Tests a slow calculator web app by setting a delay, then clicking buttons to calculate 7 + 8 and verifying the result equals 15.

Starting URL: https://bonigarcia.dev/selenium-webdriver-java/slow-calculator.html

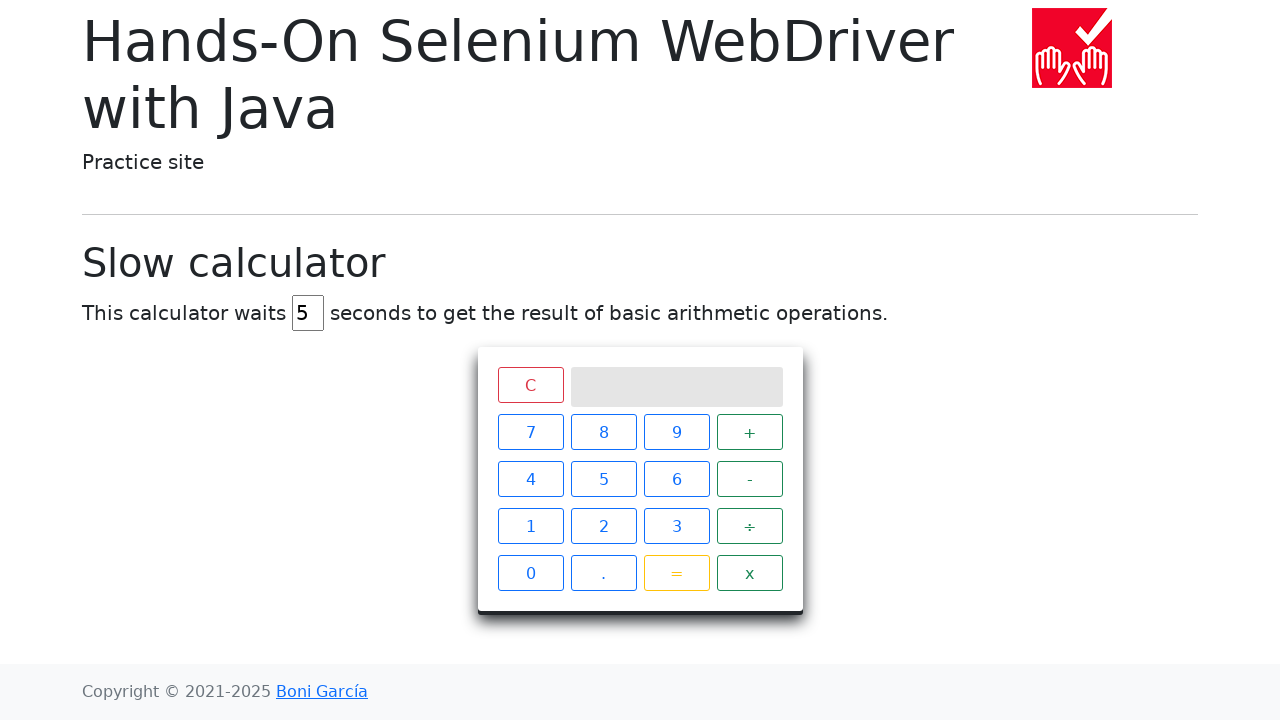

Navigated to slow calculator web app
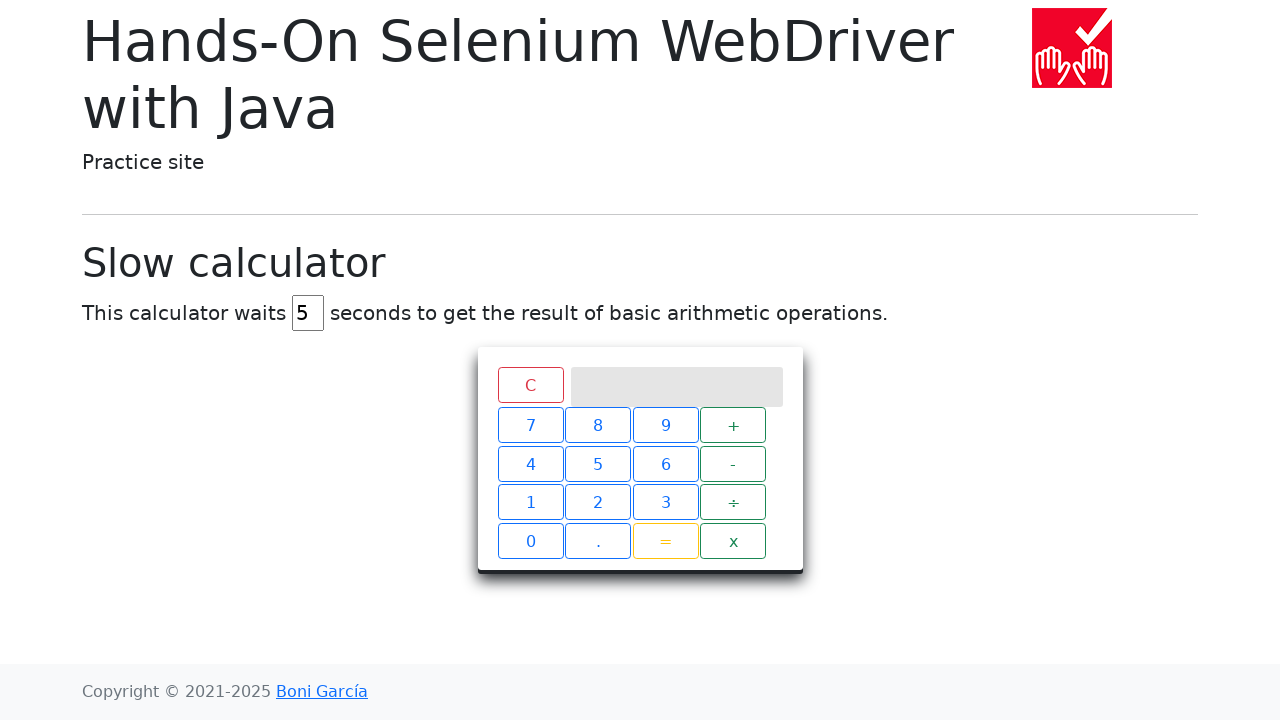

Set calculator delay to 45 seconds on #delay
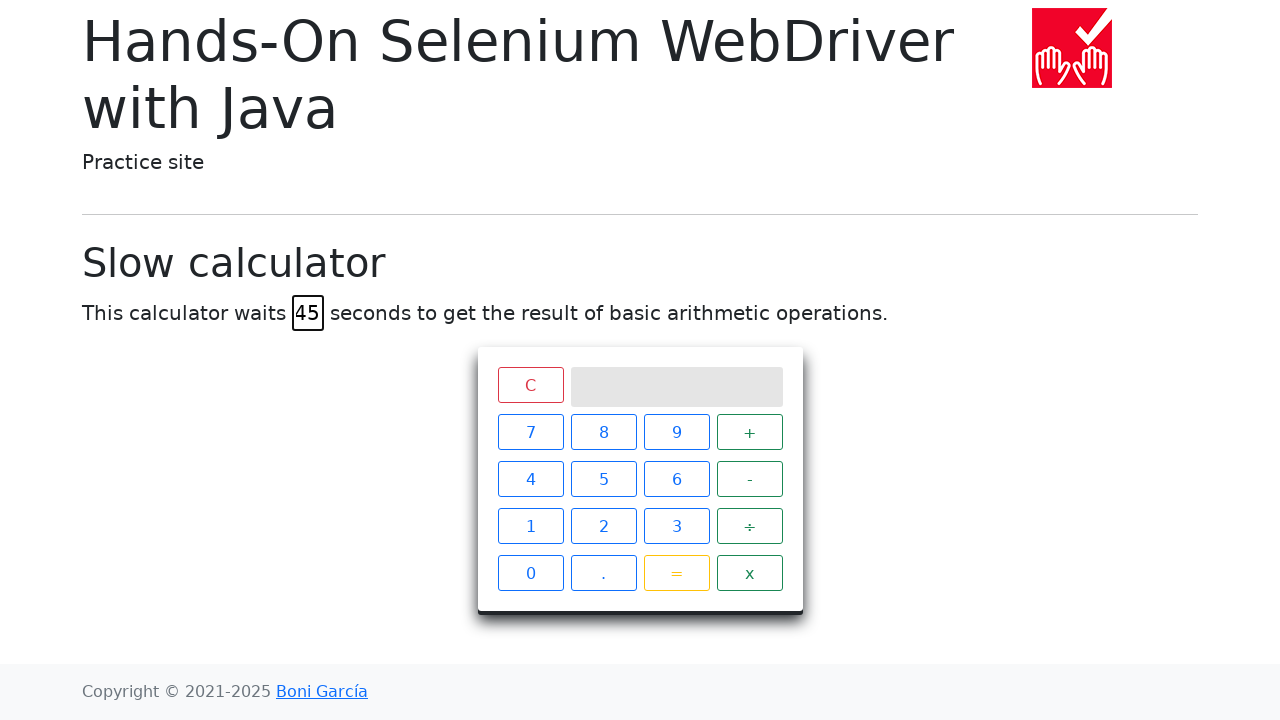

Clicked button 7 at (530, 432) on xpath=//span[text()='7']
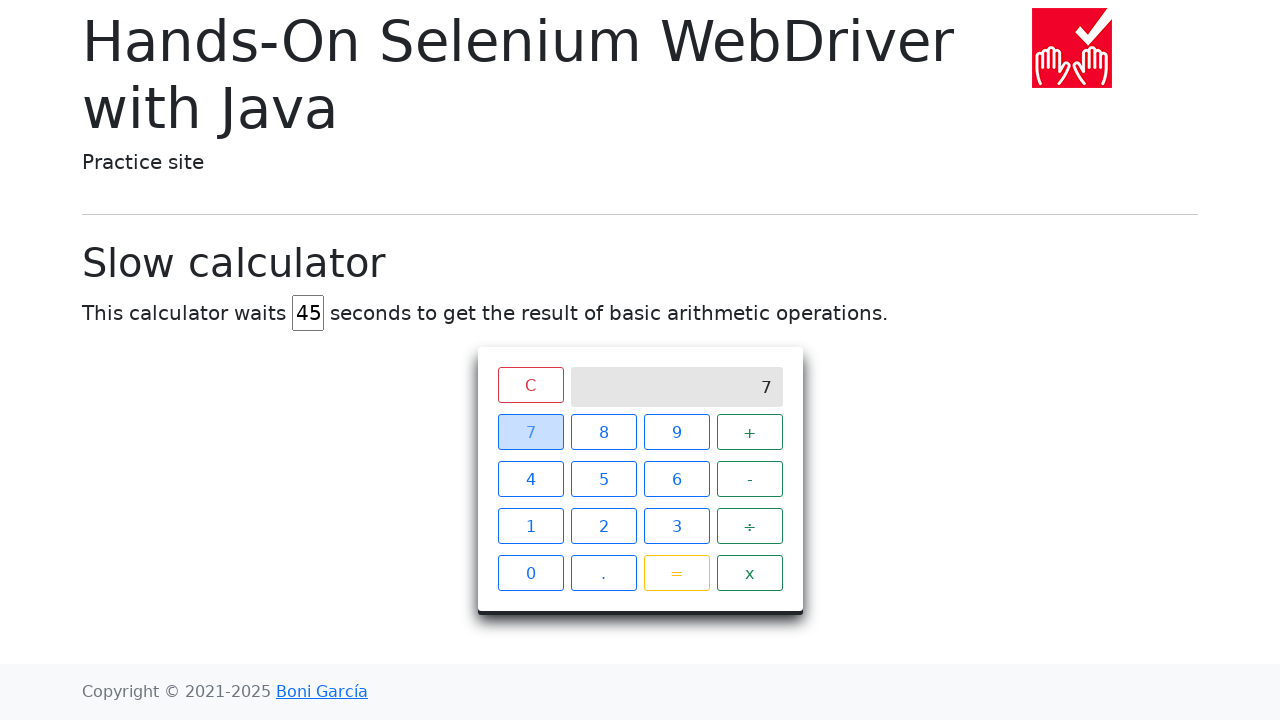

Clicked plus button at (750, 432) on xpath=//span[text()='+']
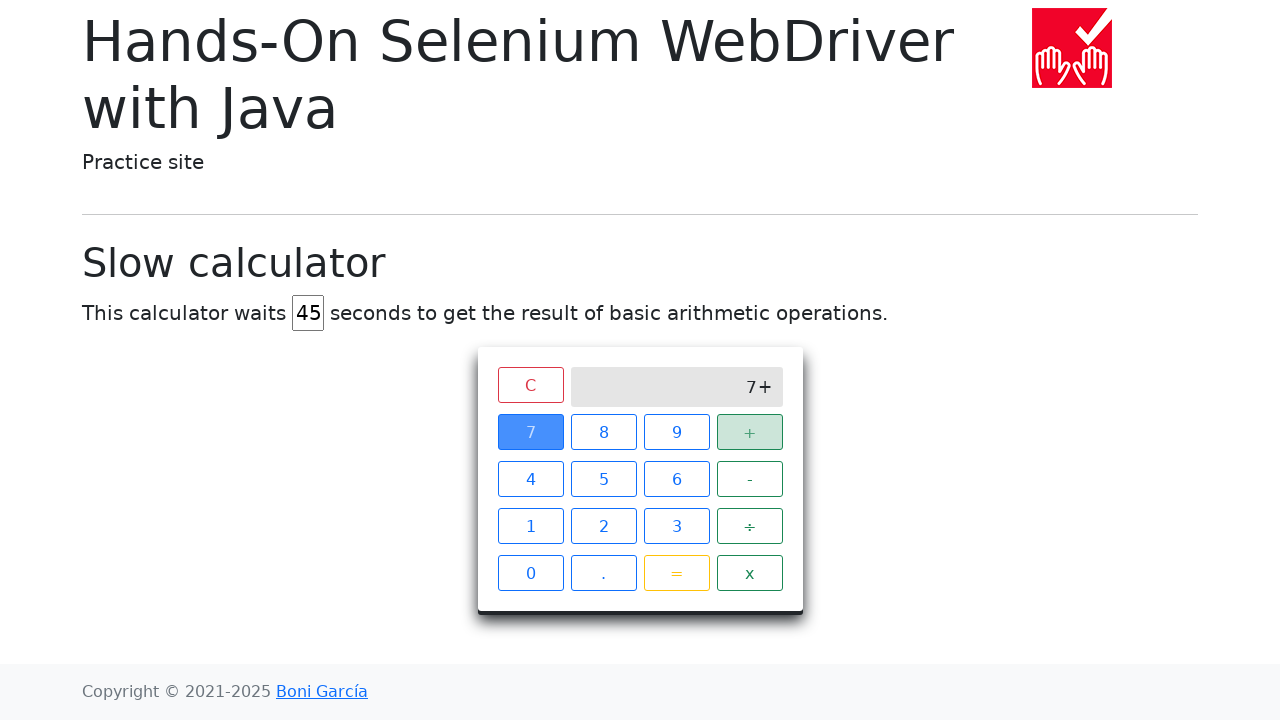

Clicked button 8 at (604, 432) on xpath=//span[text()='8']
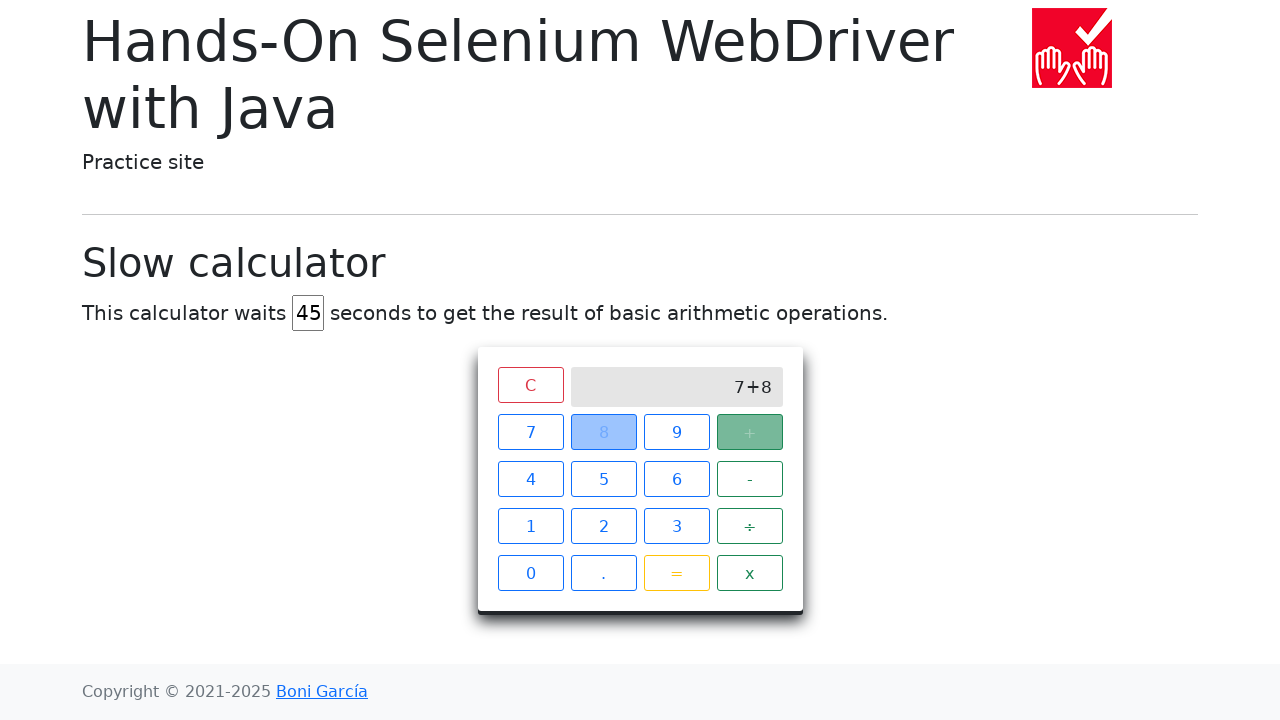

Clicked equals button at (676, 573) on xpath=//span[text()='=']
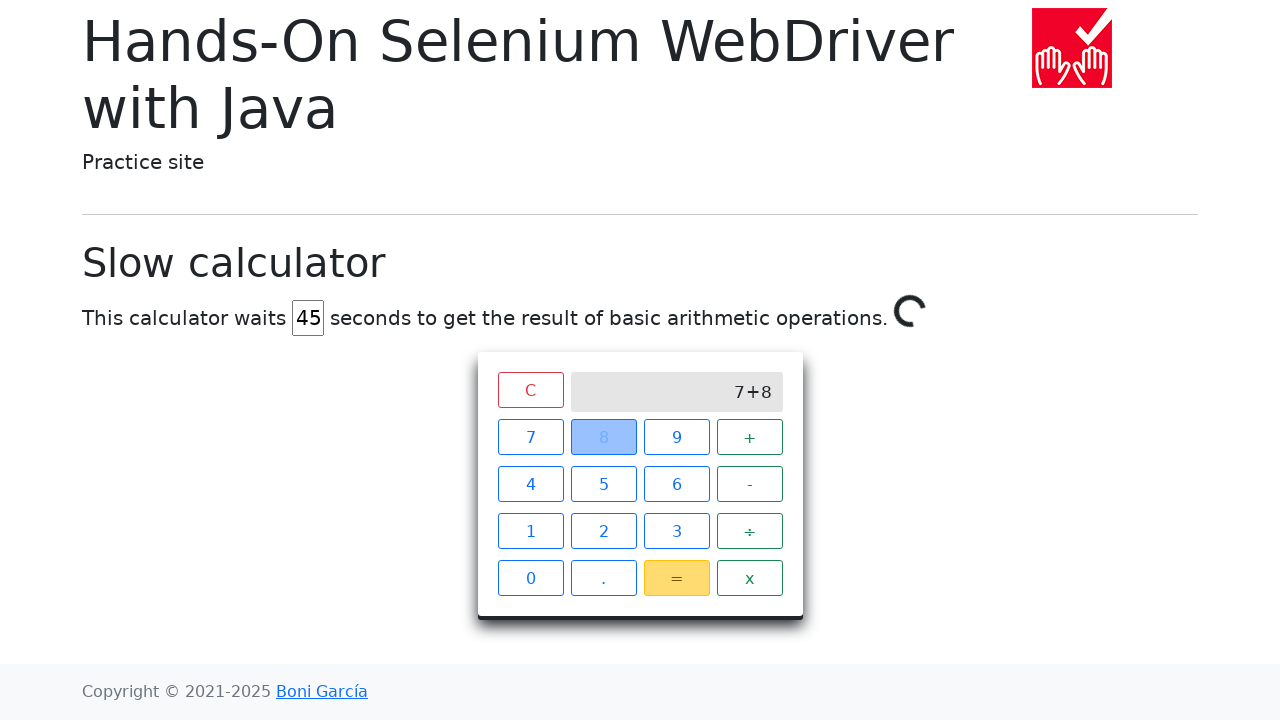

Verified calculation result equals 15
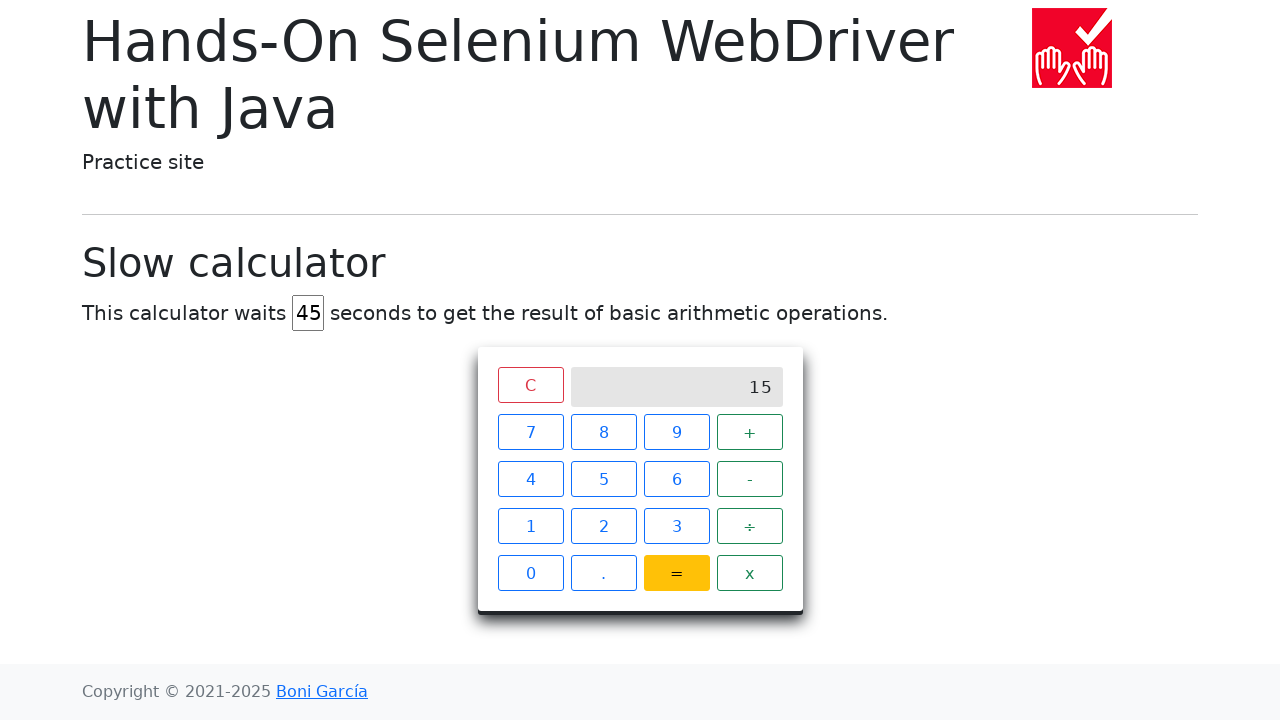

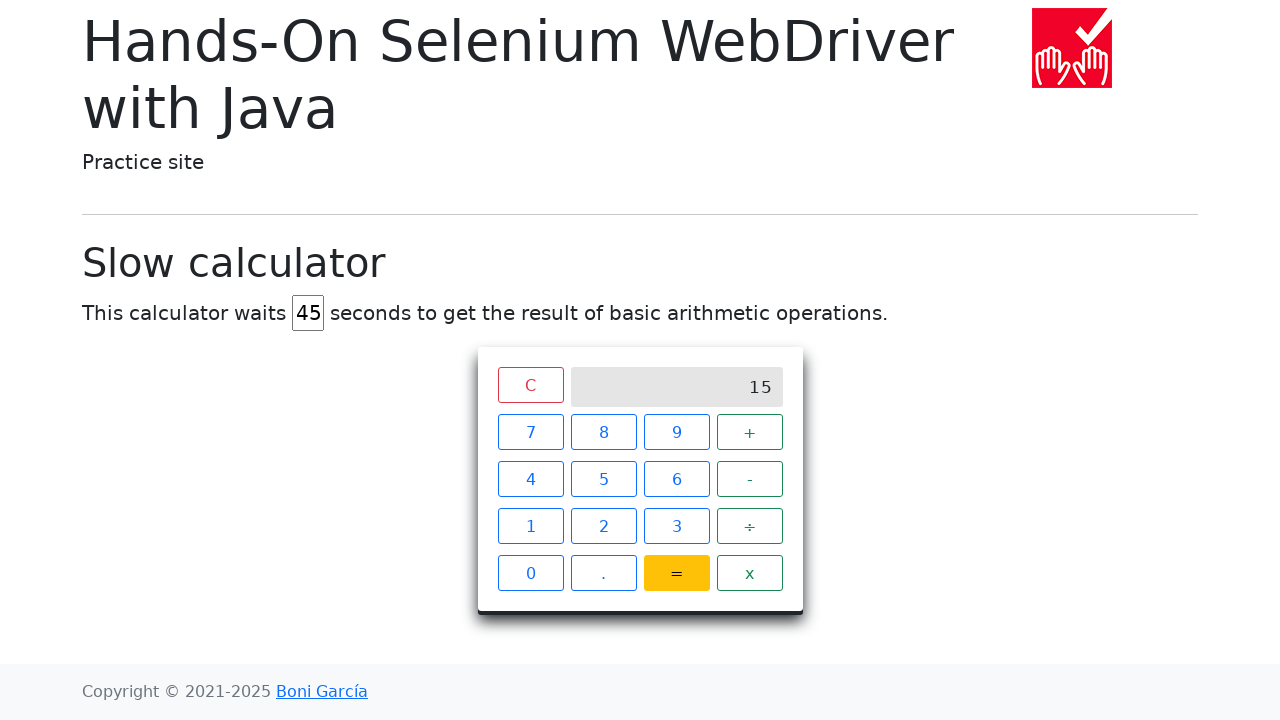